Tests the enabling/disabling behavior of date fields when switching between one-way and round trip travel options

Starting URL: https://rahulshettyacademy.com/dropdownsPractise/

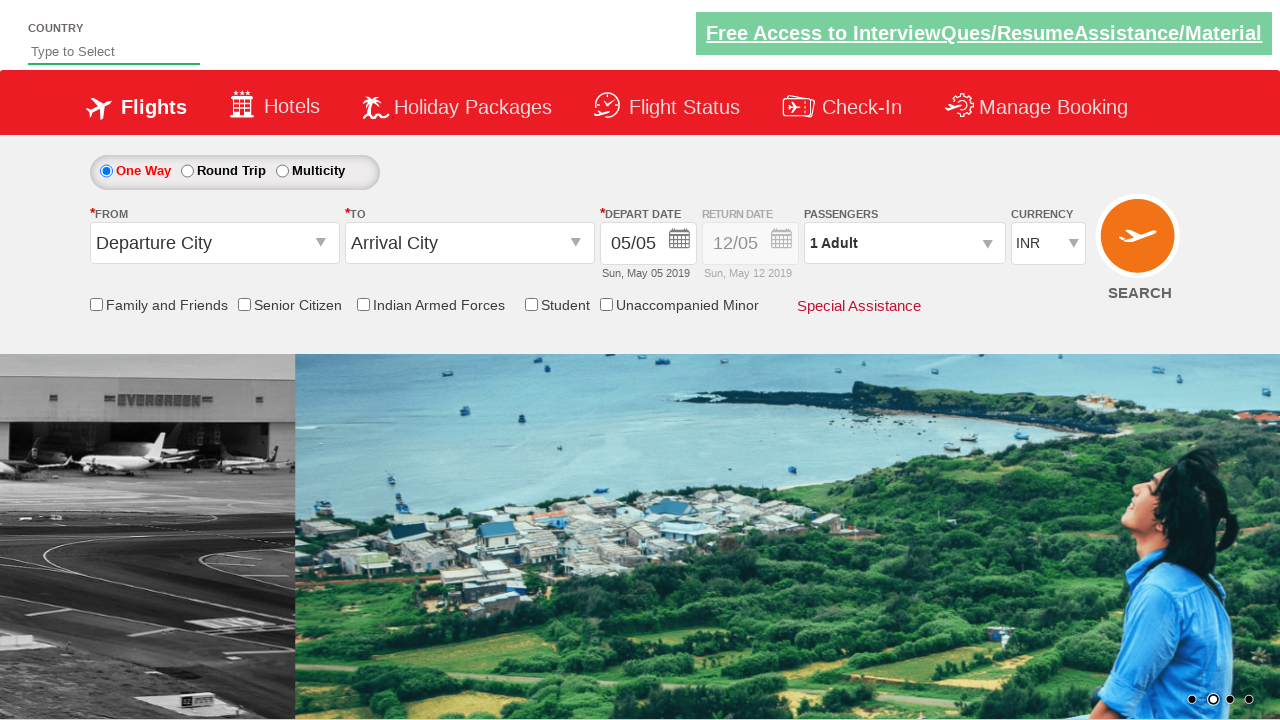

Checked if return date field is initially disabled
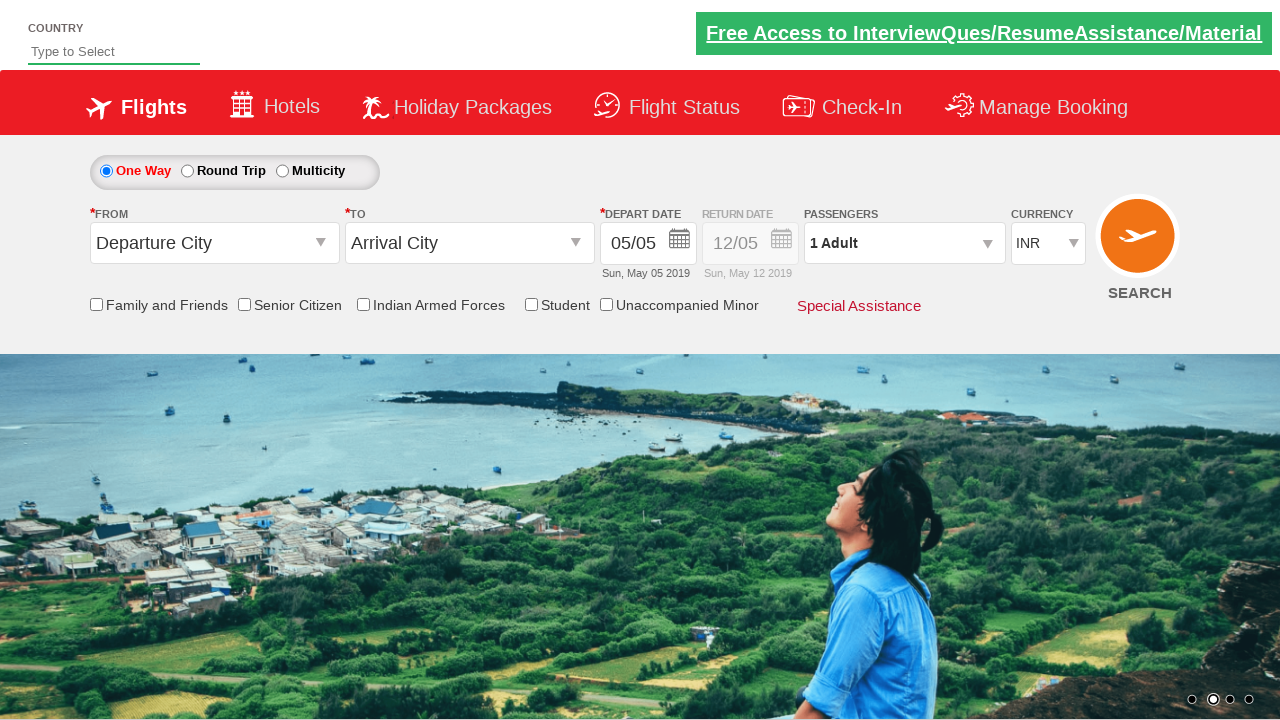

Clicked Round Trip option to enable return date field at (234, 170) on xpath=//label[text()='Round Trip']
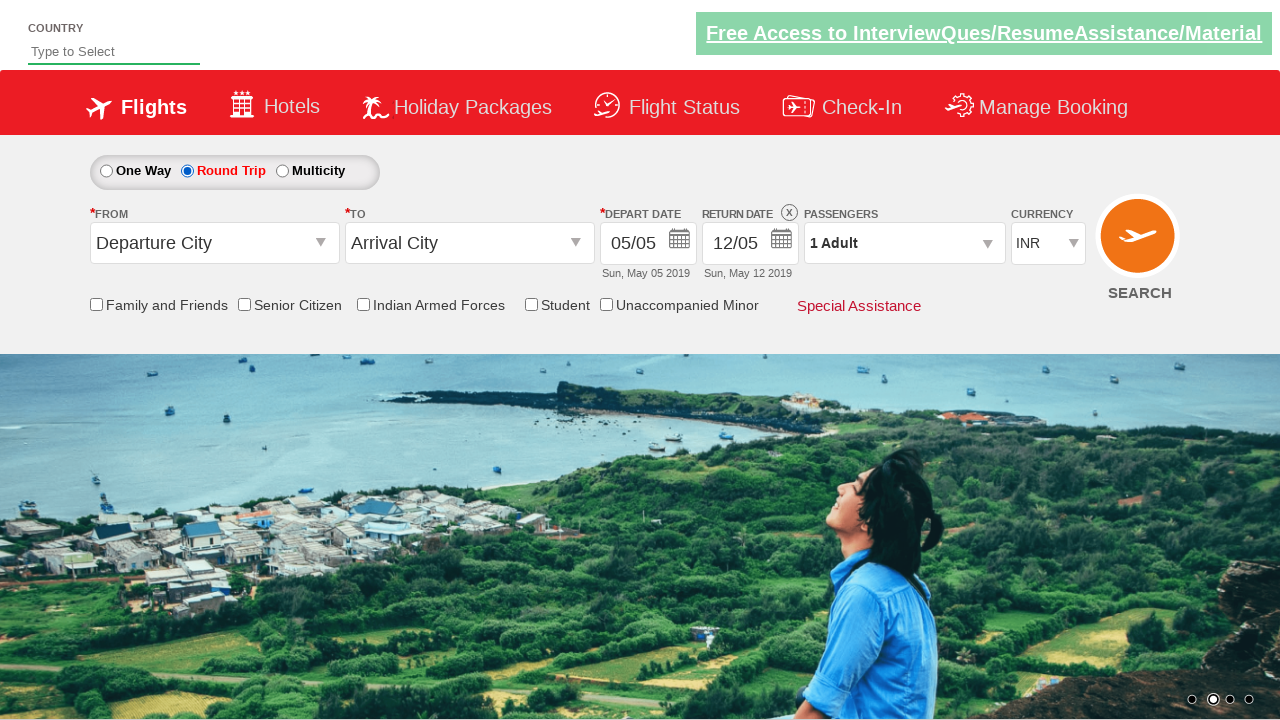

Verified return date field is now enabled after round trip selection
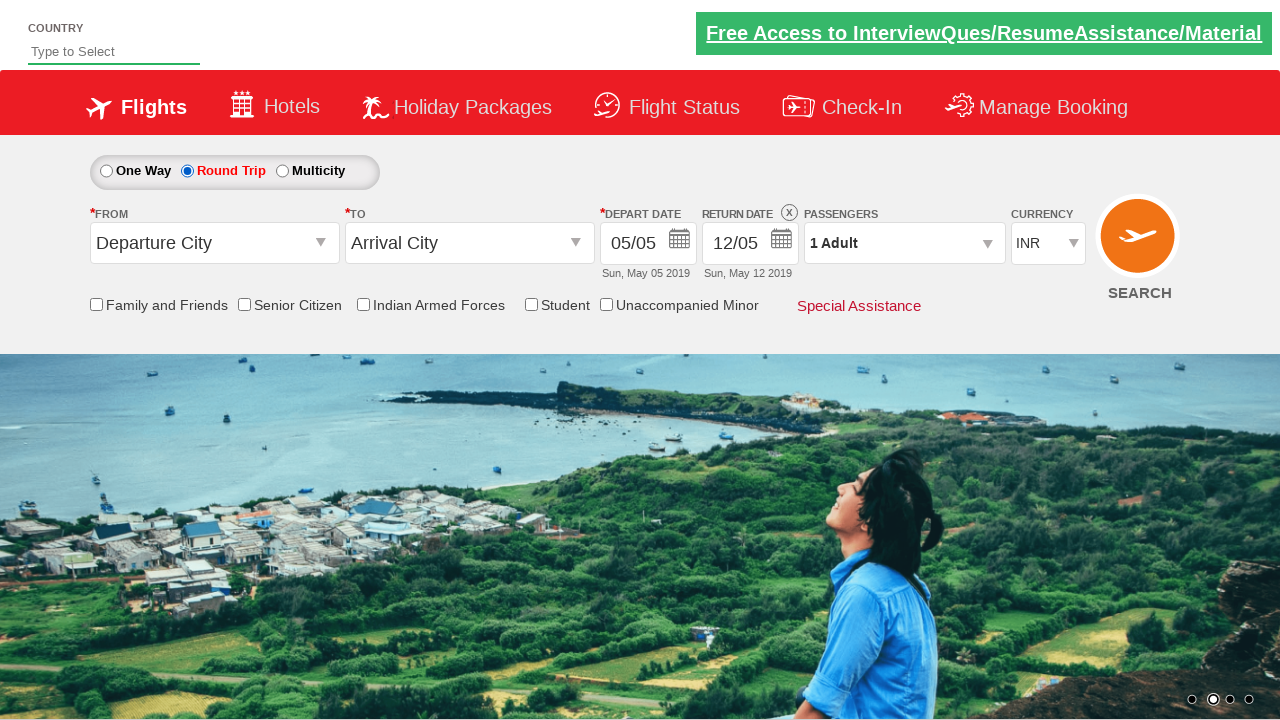

Retrieved initial style attribute of Div1 element
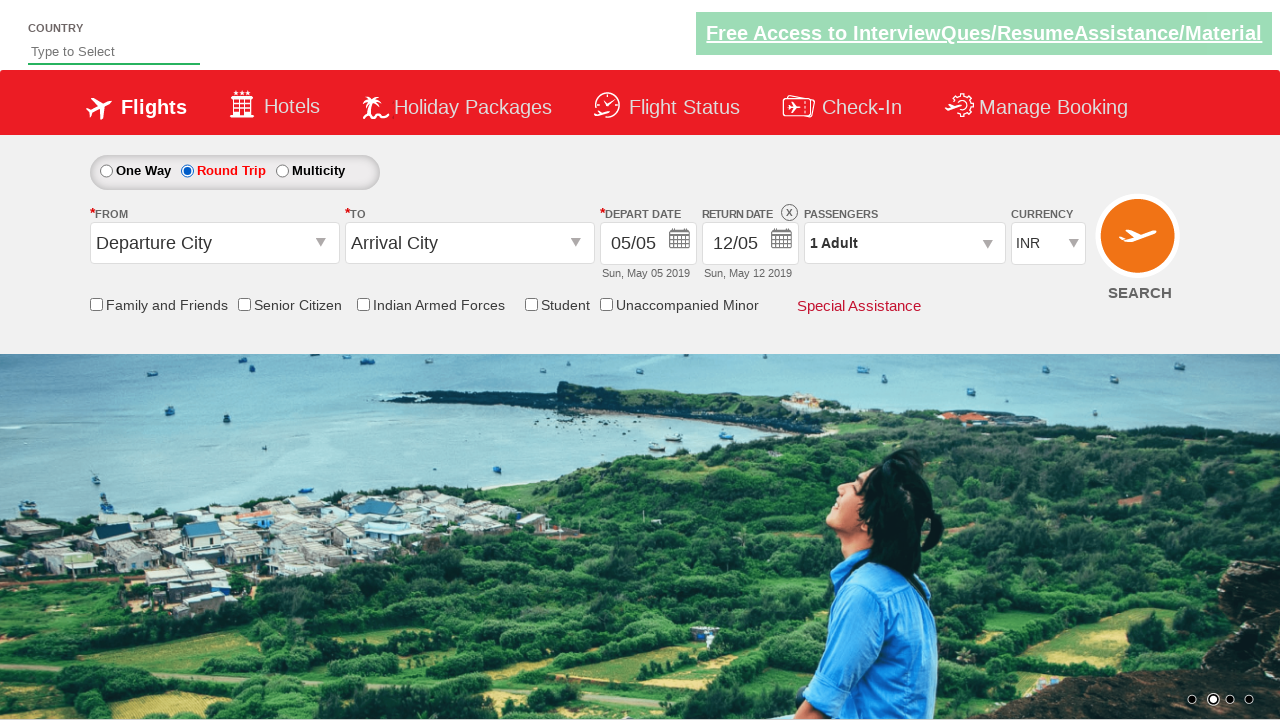

Clicked Round Trip option again to verify state persistence at (234, 170) on xpath=//label[text()='Round Trip']
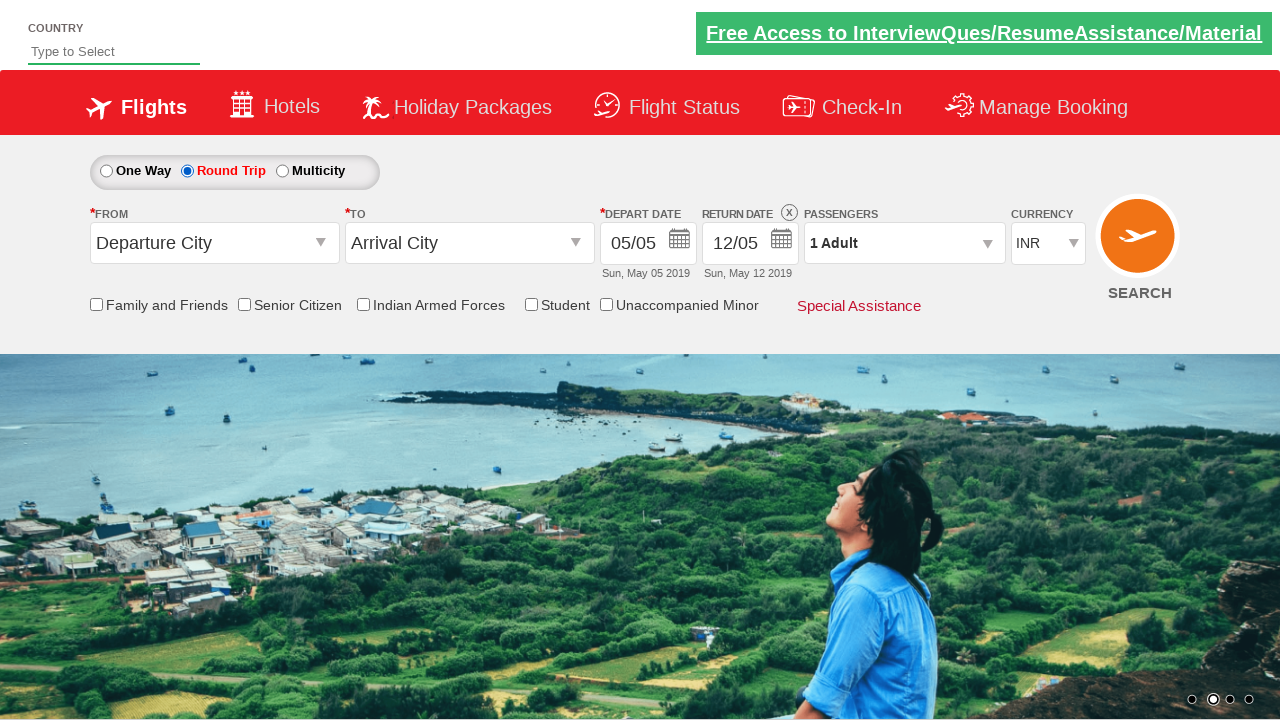

Retrieved final style attribute of Div1 element after round trip selection
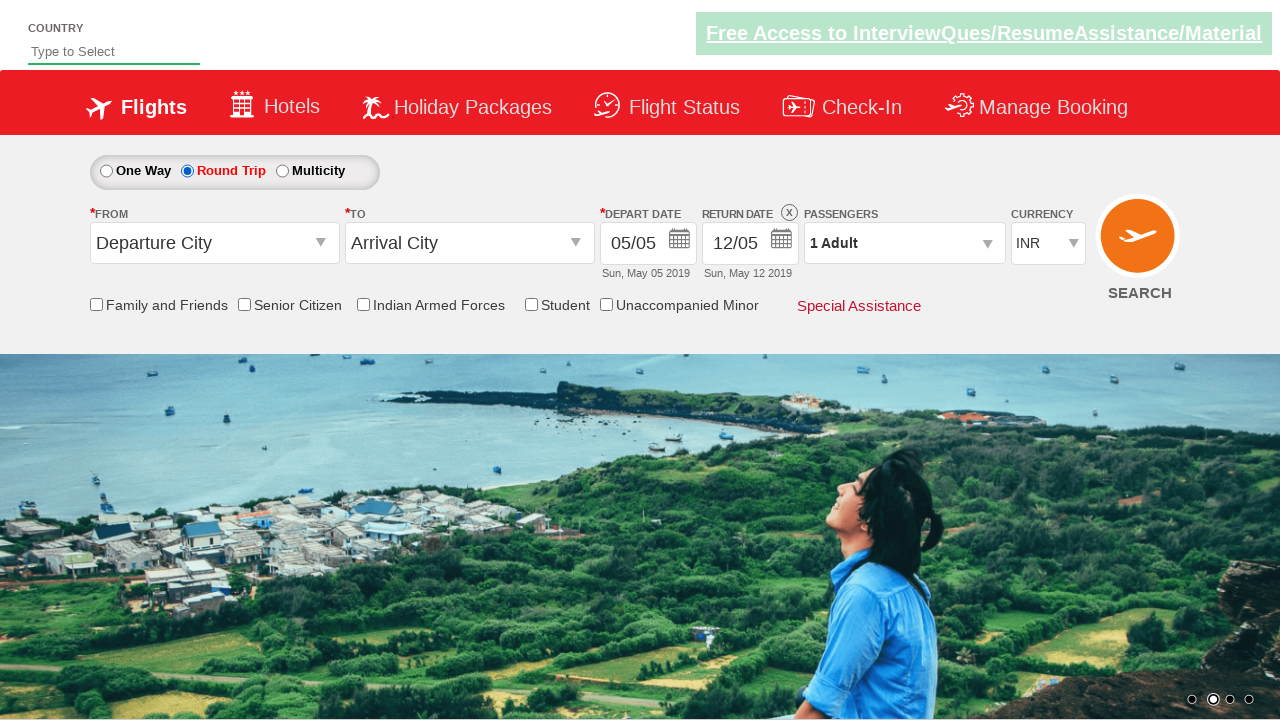

Confirmed style contains '1' indicating enabled state
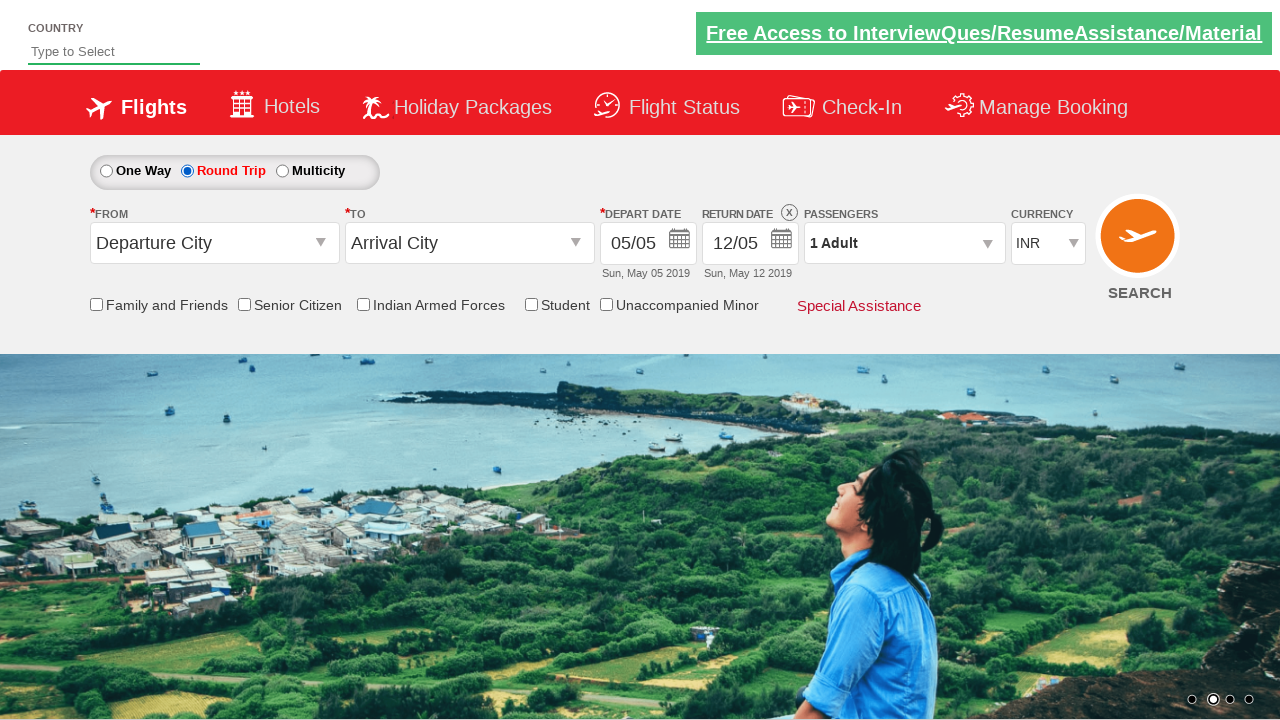

Assertion passed: Div1 style contains '1' confirming round trip selection enables return date field
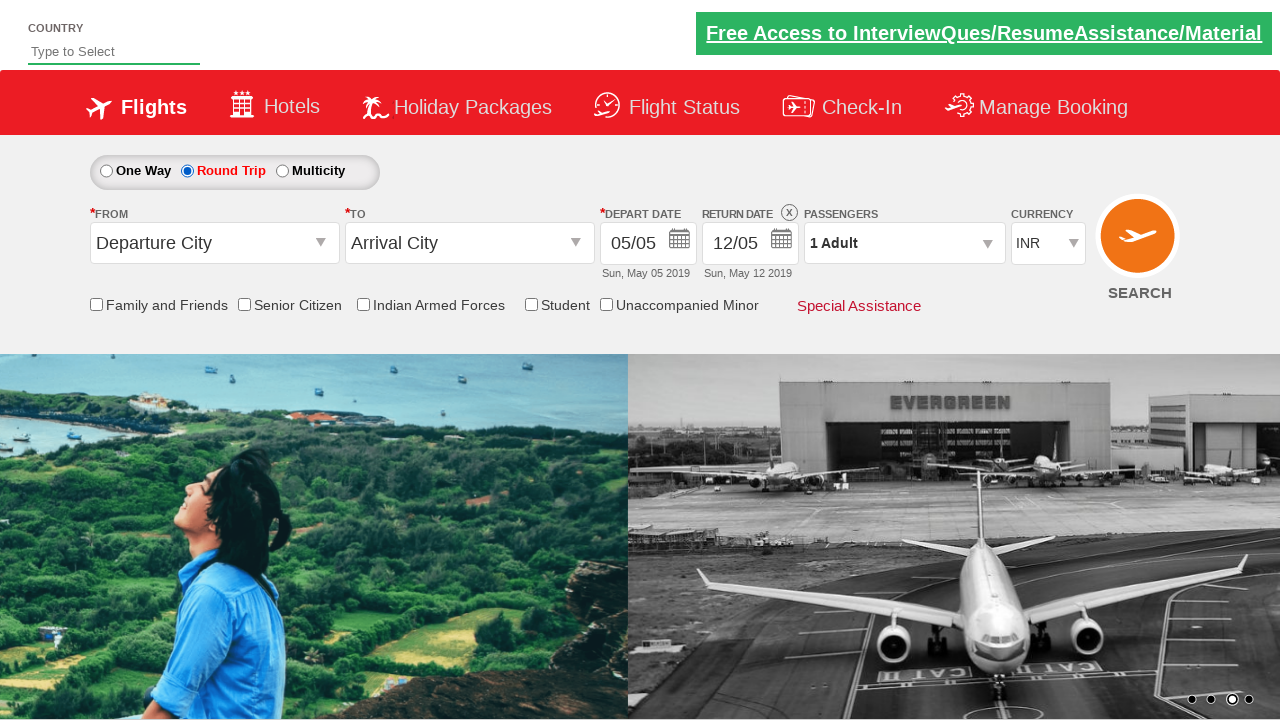

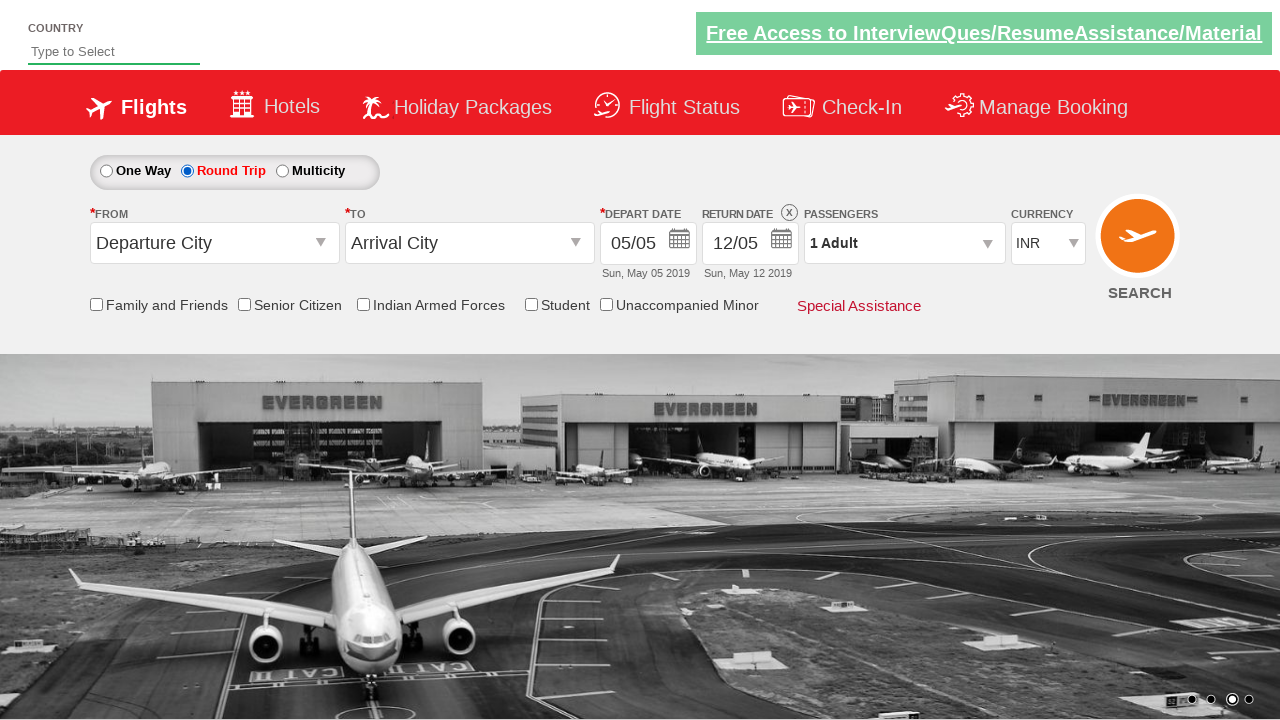